Tests form submission with special characters and potential XSS input to verify input sanitization

Starting URL: https://demoqa.com/automation-practice-form

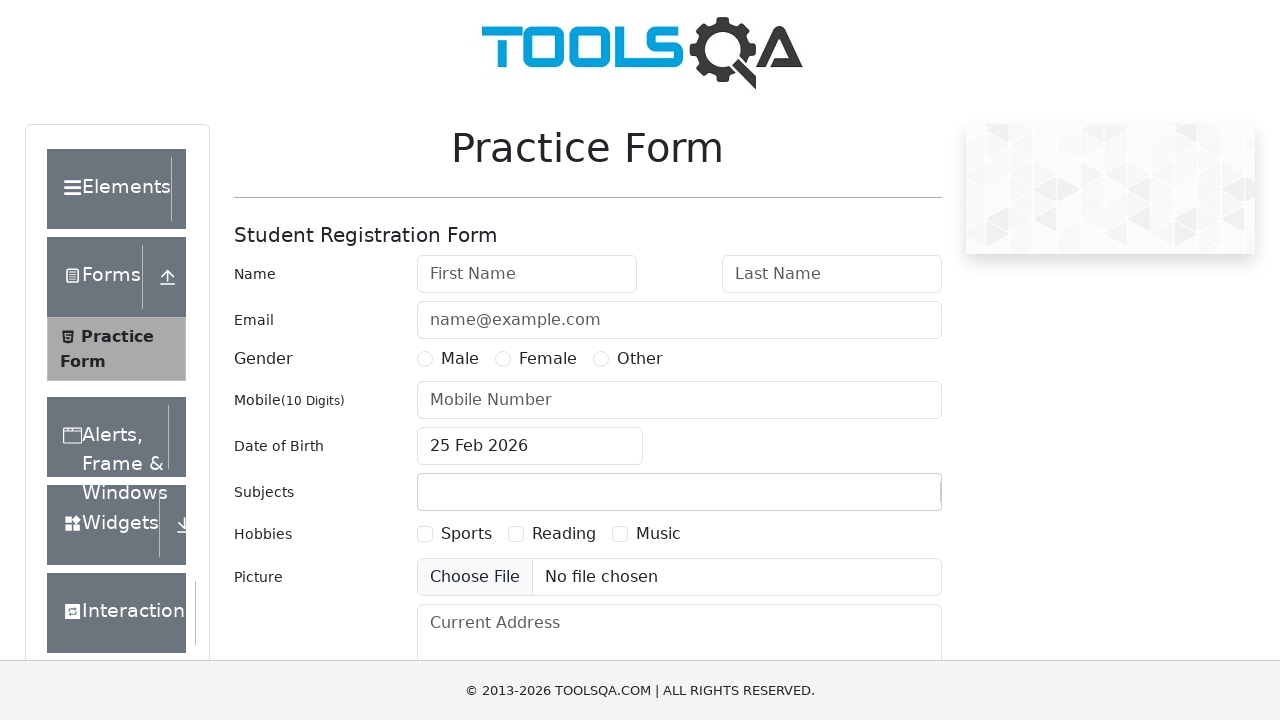

Filled first name field with XSS payload to test input sanitization on #firstName
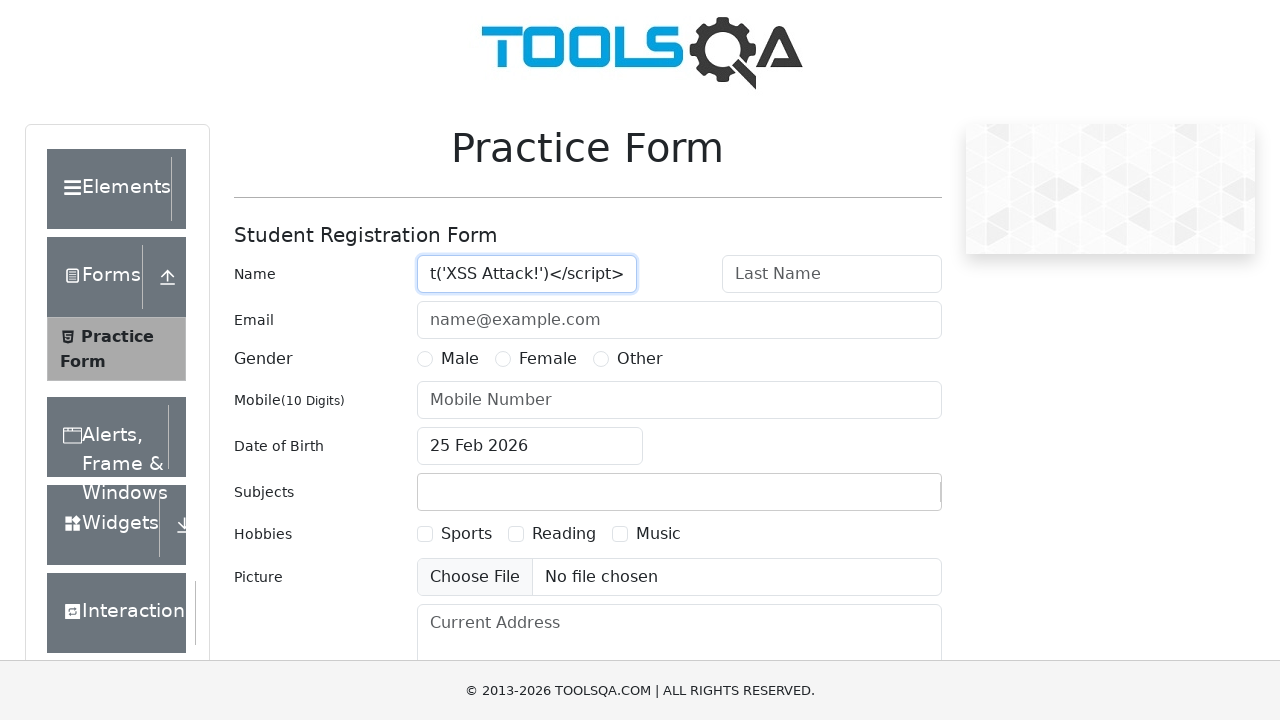

Filled last name field with special characters to test edge case handling on #lastName
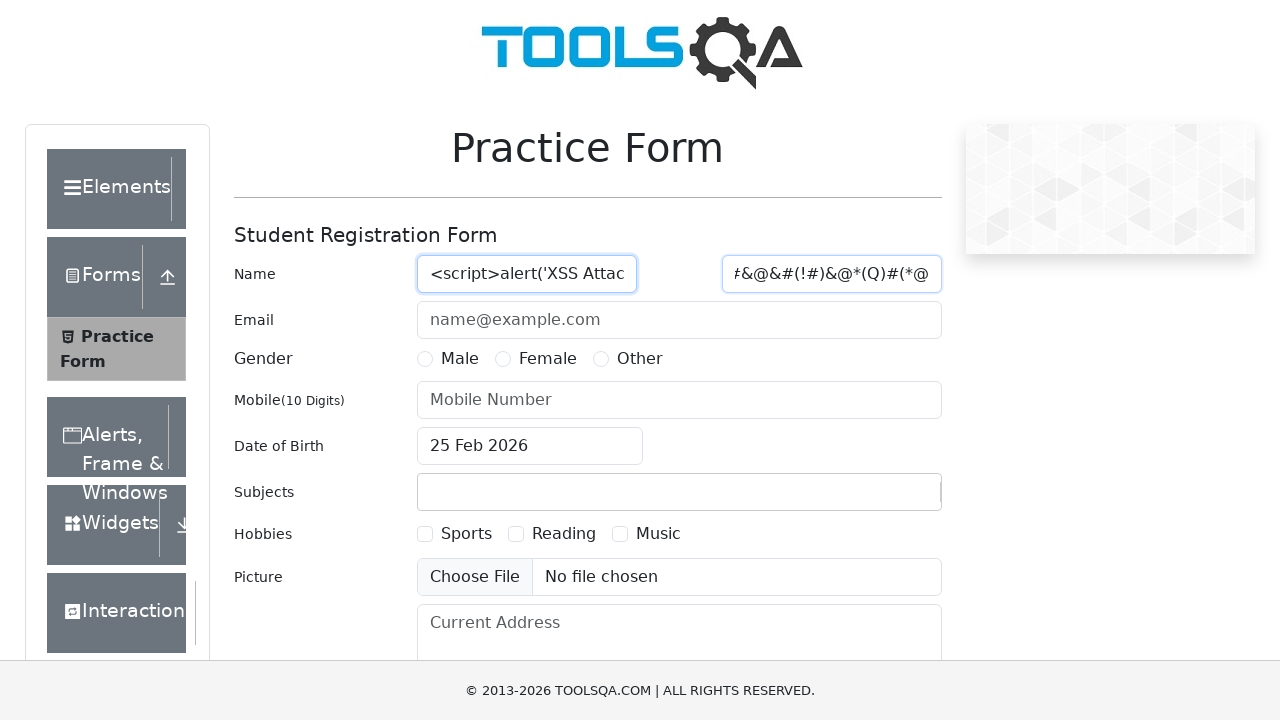

Submitted form with XSS and special character inputs at (885, 499) on button#submit
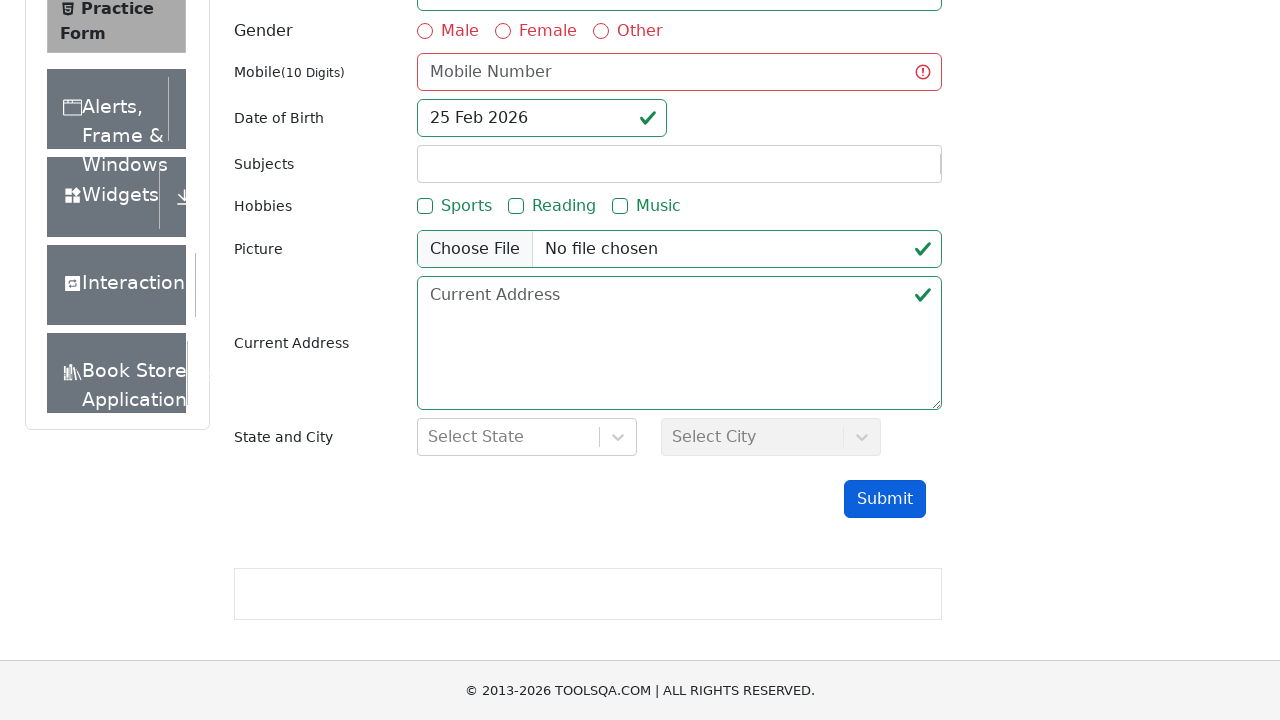

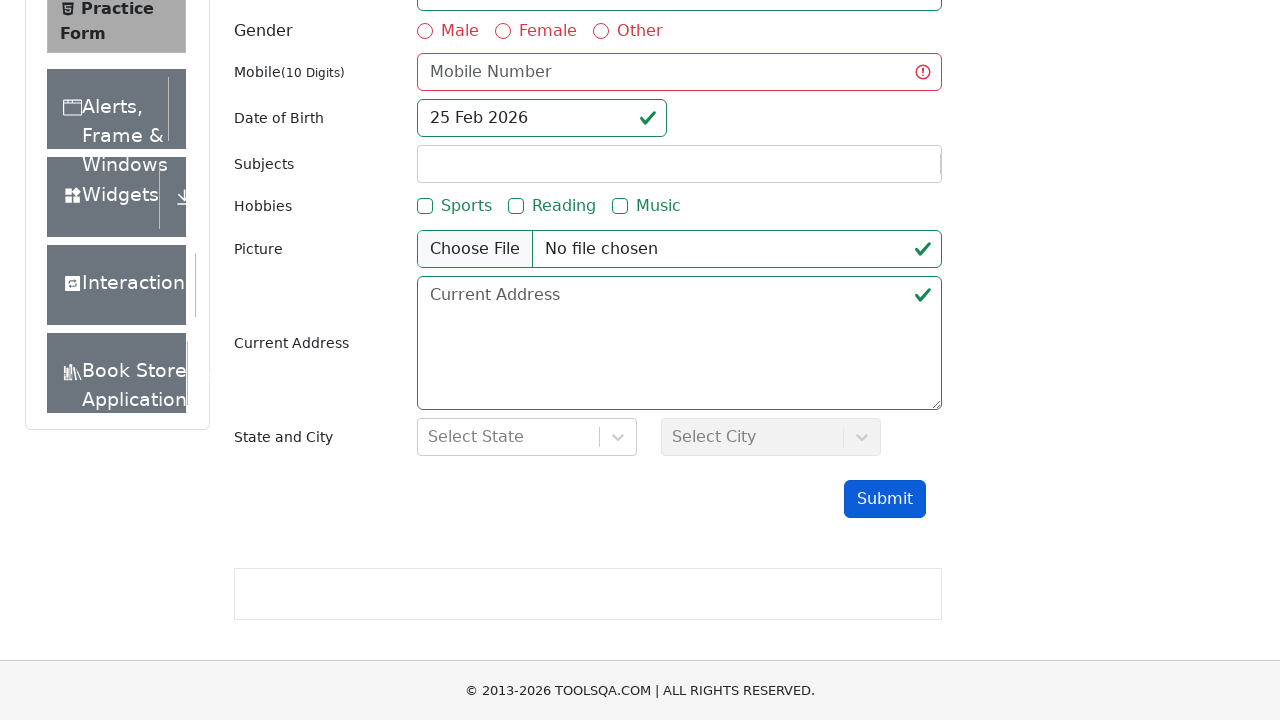